Tests checkbox functionality by clicking on checkboxes to toggle their selected state

Starting URL: https://the-internet.herokuapp.com/checkboxes

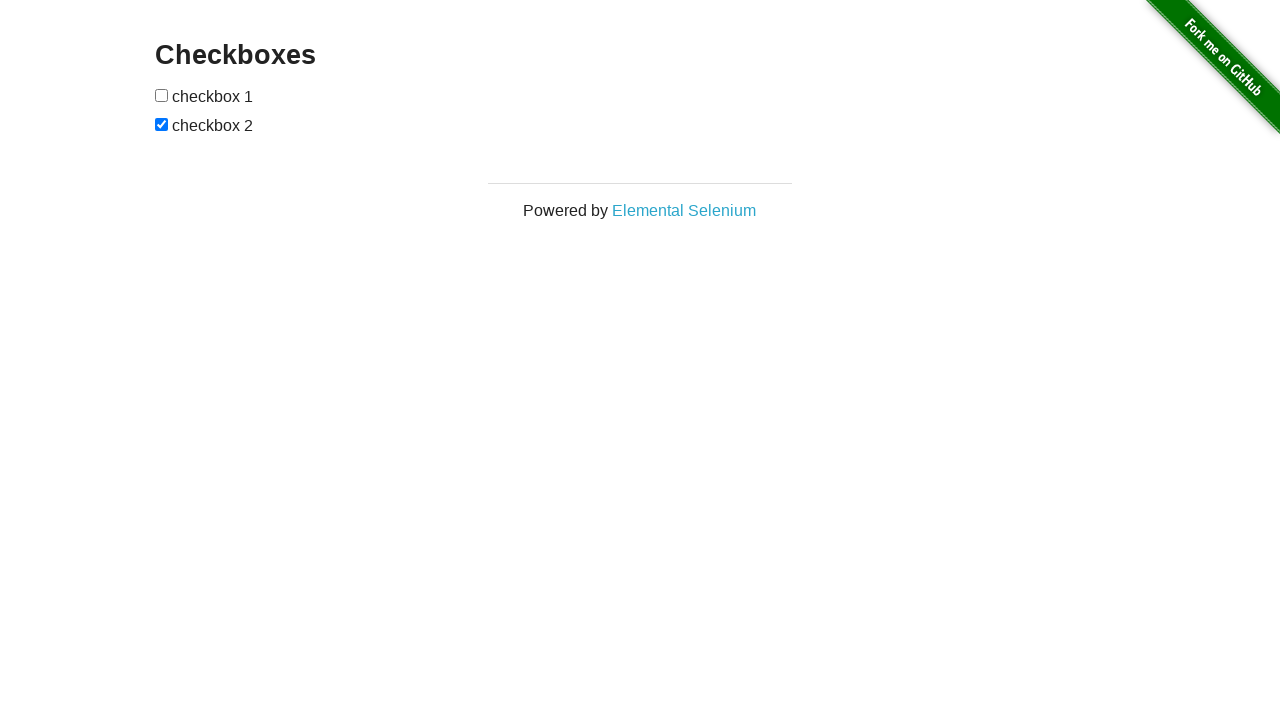

Clicked first checkbox to select it at (162, 95) on input[type='checkbox']:first-of-type
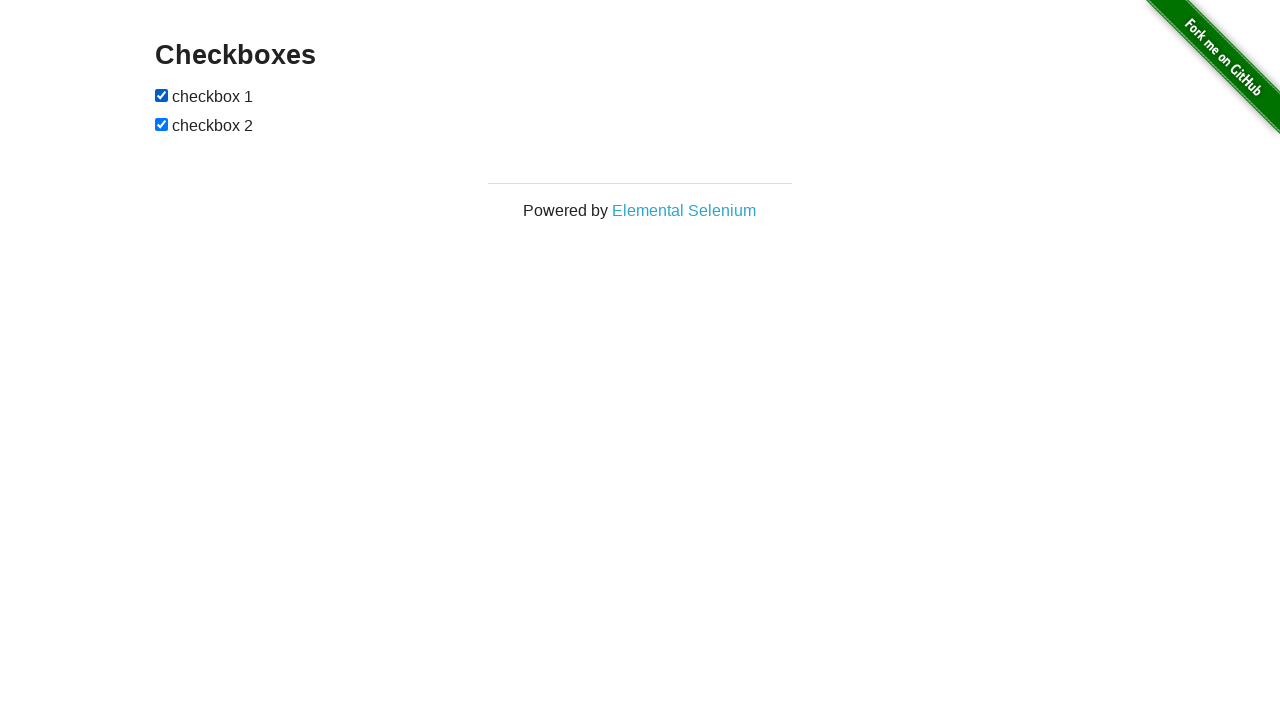

Clicked second checkbox to deselect it at (162, 124) on input[type='checkbox']:nth-of-type(2)
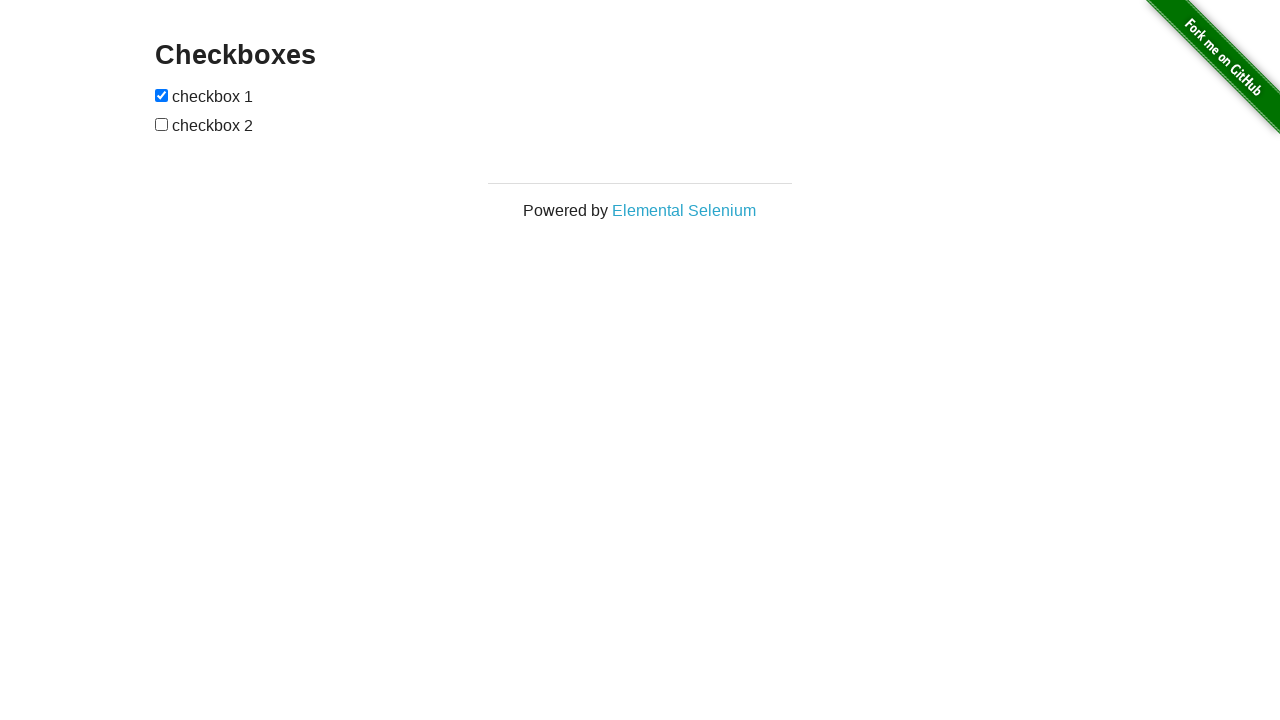

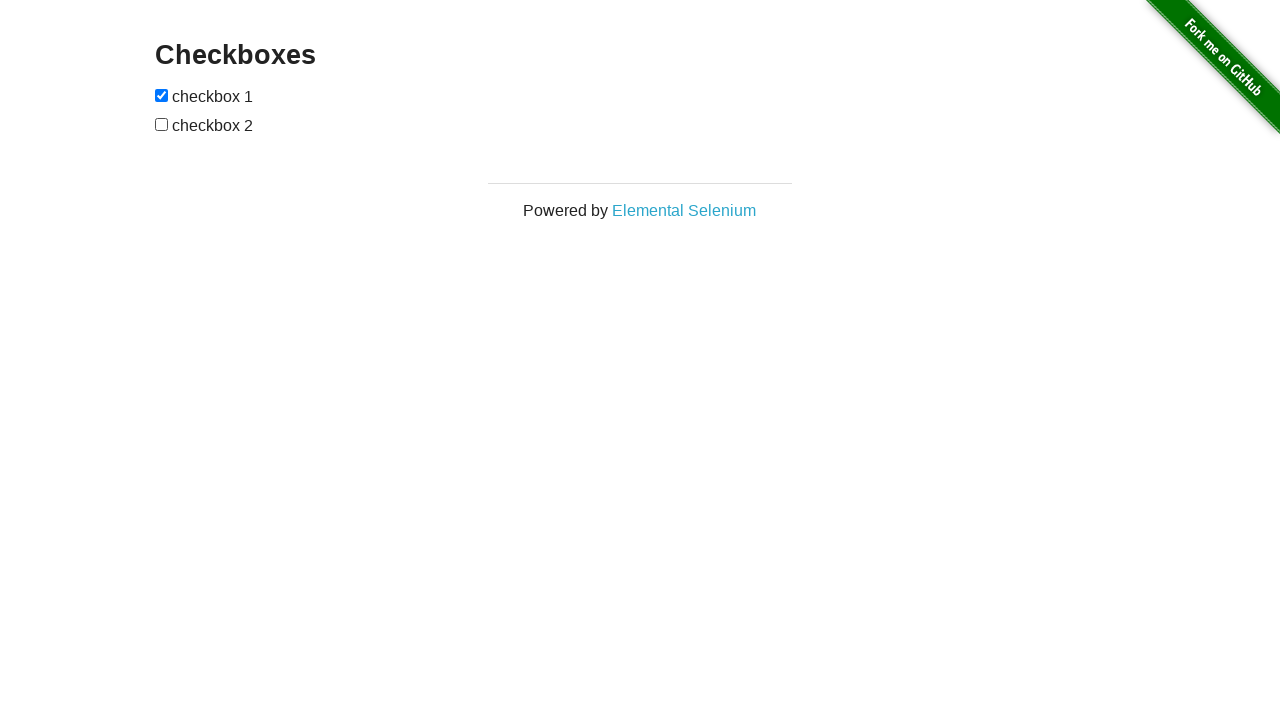